Tests network request interception by modifying URLs containing "=shetty" to "=BadGuy", then navigates to an Angular demo app and clicks a button.

Starting URL: https://rahulshettyacademy.com/angularAppdemo

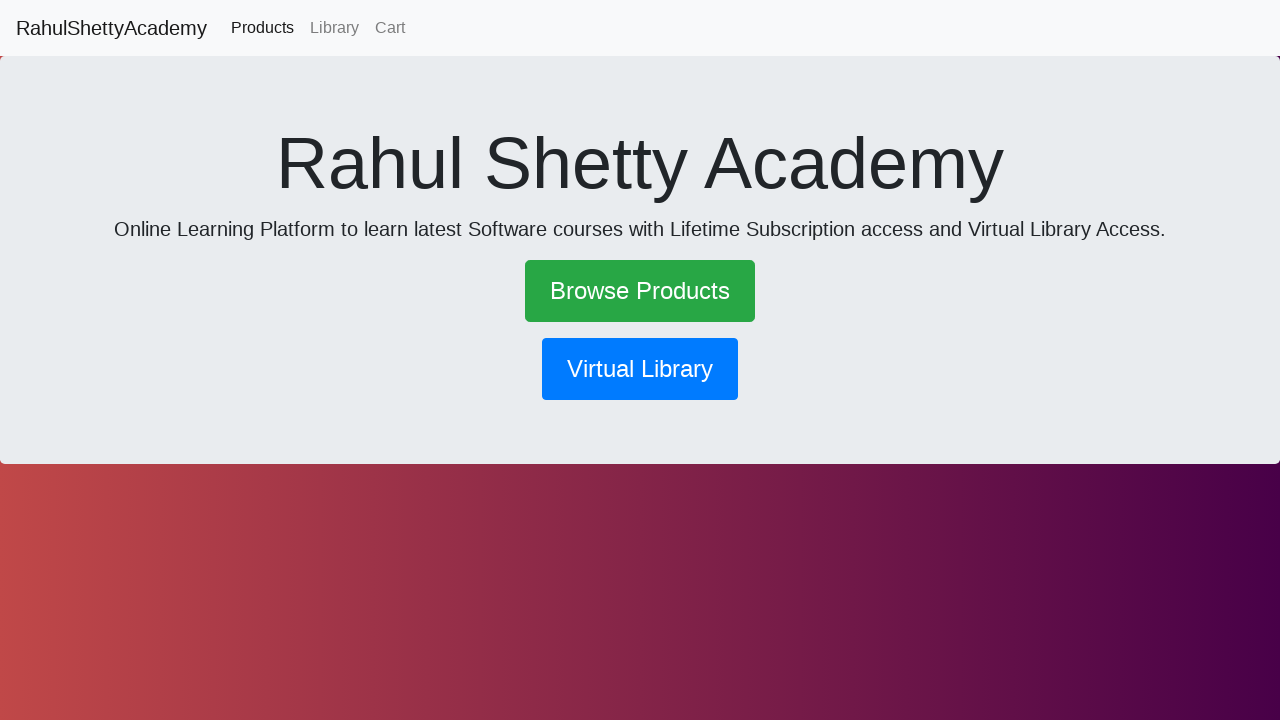

Set up network interception to replace '=shetty' with '=BadGuy' in URLs
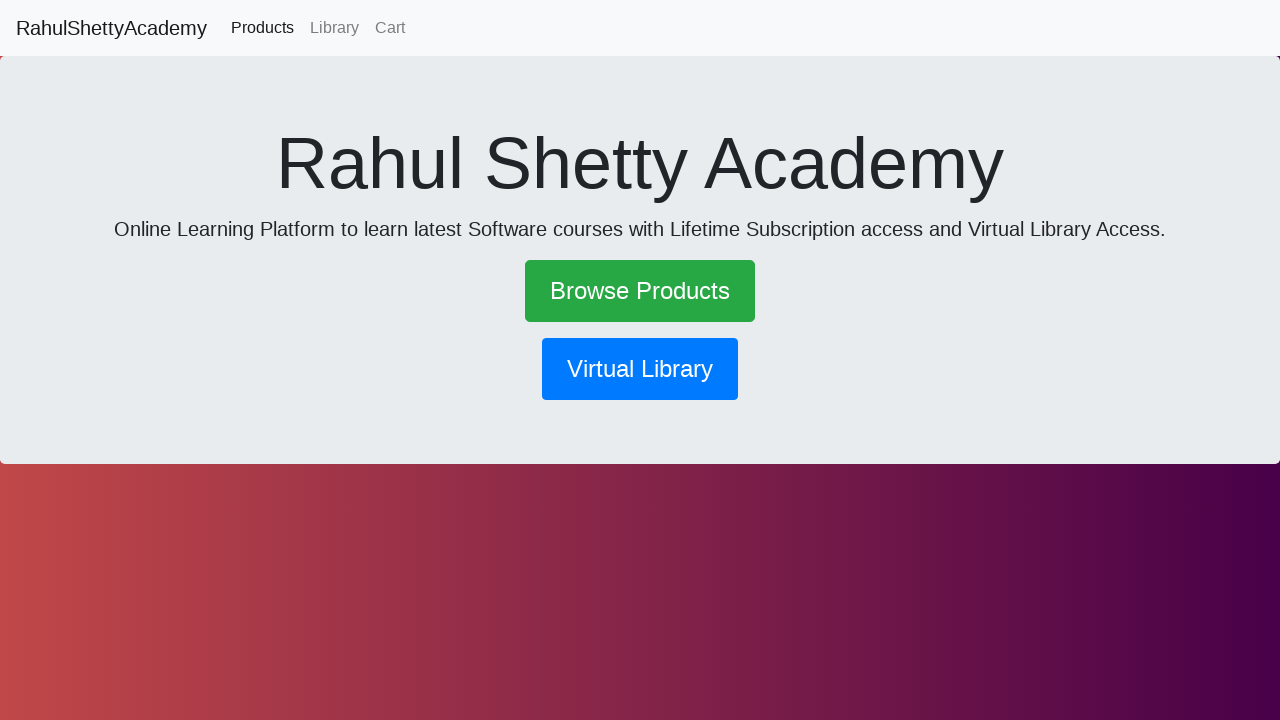

Clicked the second button element at (640, 369) on (//button[@type='button'])[2]
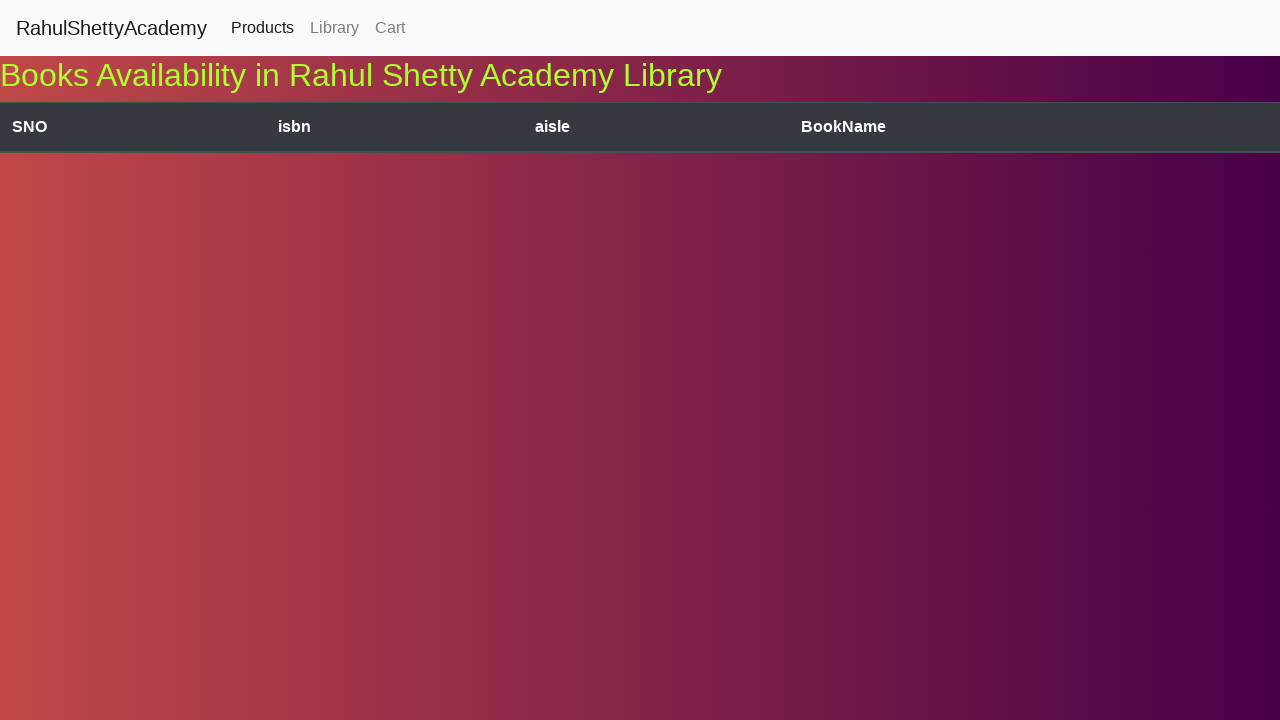

Waited 3 seconds for network request to complete with intercepted URL
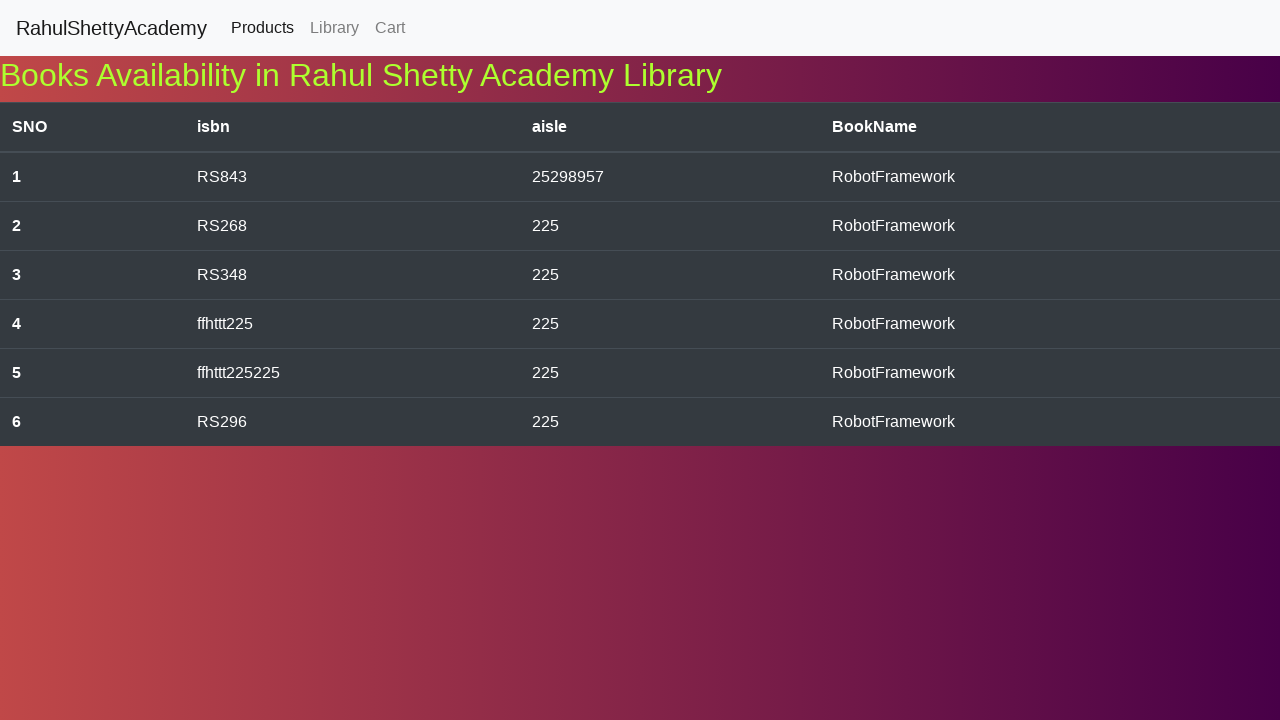

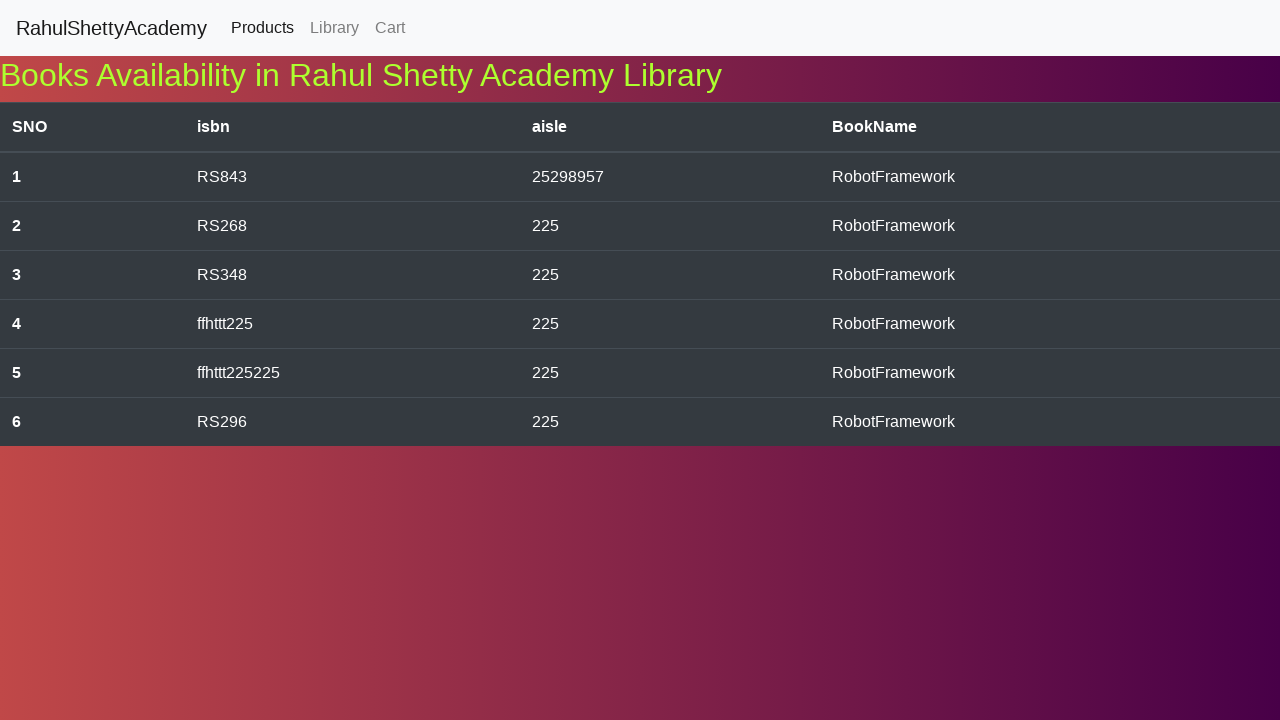